Tests clearing the complete state of all items by checking and unchecking the toggle all checkbox

Starting URL: https://demo.playwright.dev/todomvc

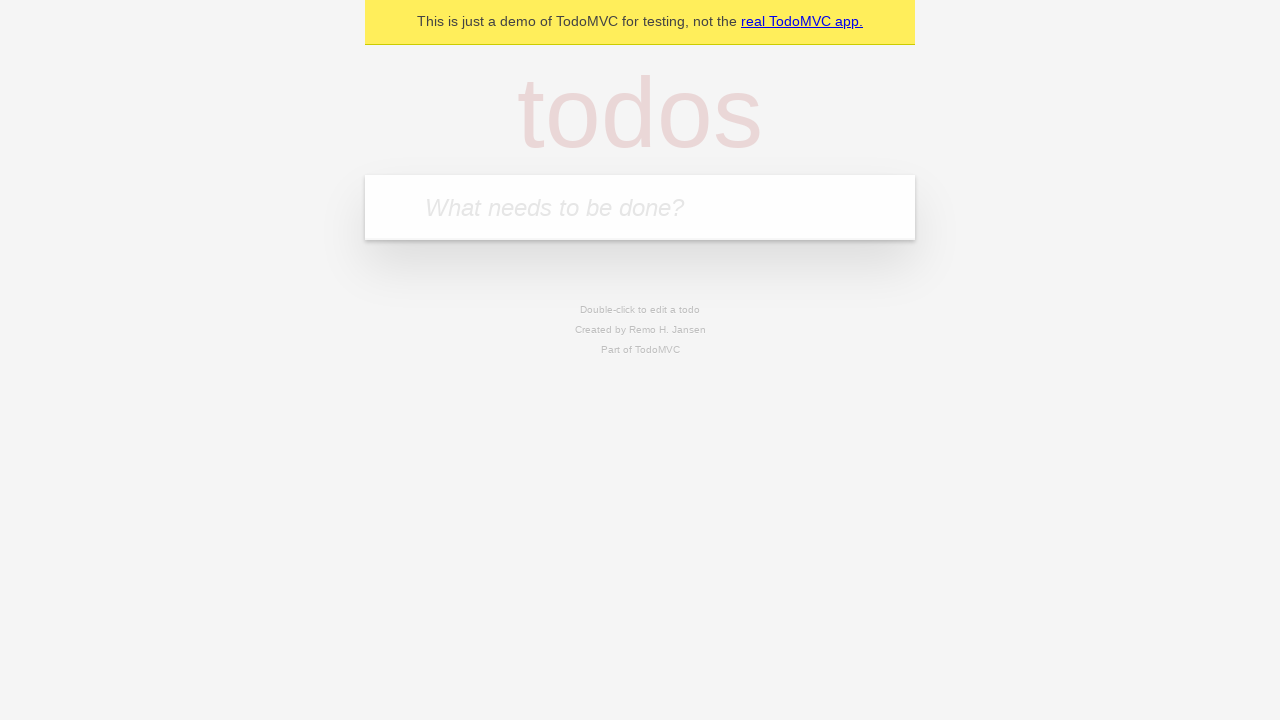

Filled todo input with 'buy some cheese' on internal:attr=[placeholder="What needs to be done?"i]
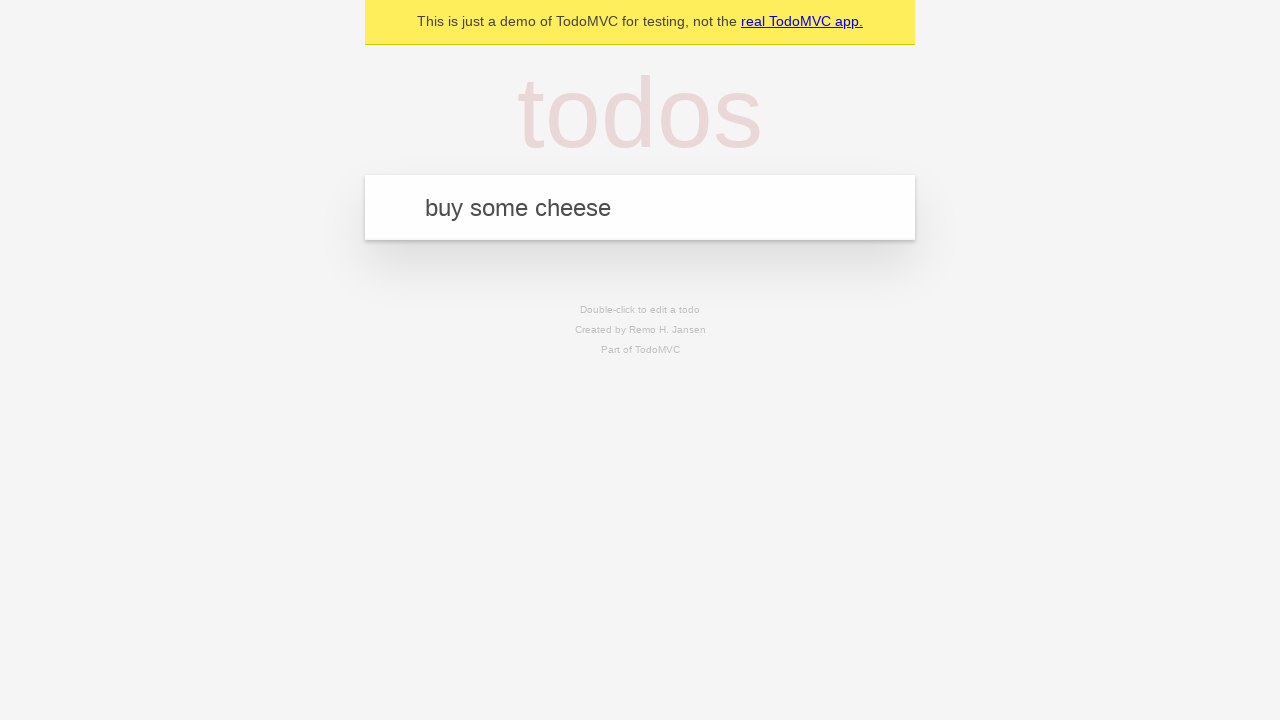

Pressed Enter to create first todo on internal:attr=[placeholder="What needs to be done?"i]
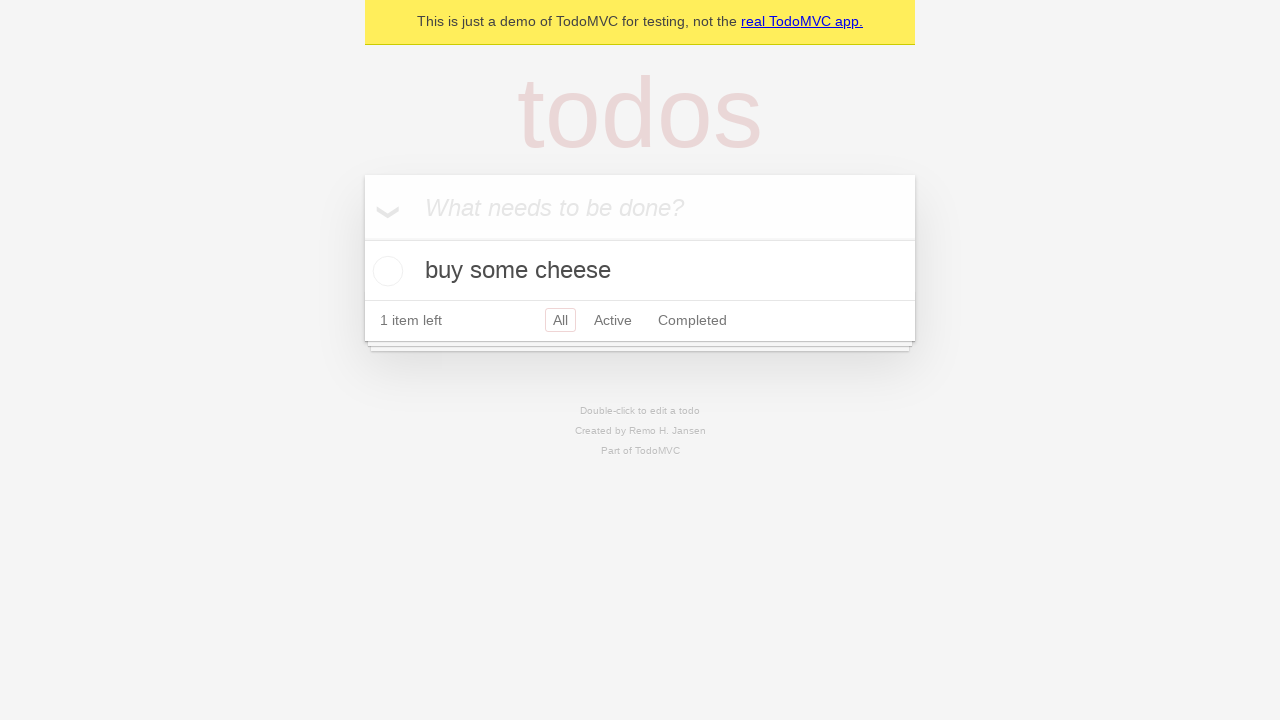

Filled todo input with 'feed the cat' on internal:attr=[placeholder="What needs to be done?"i]
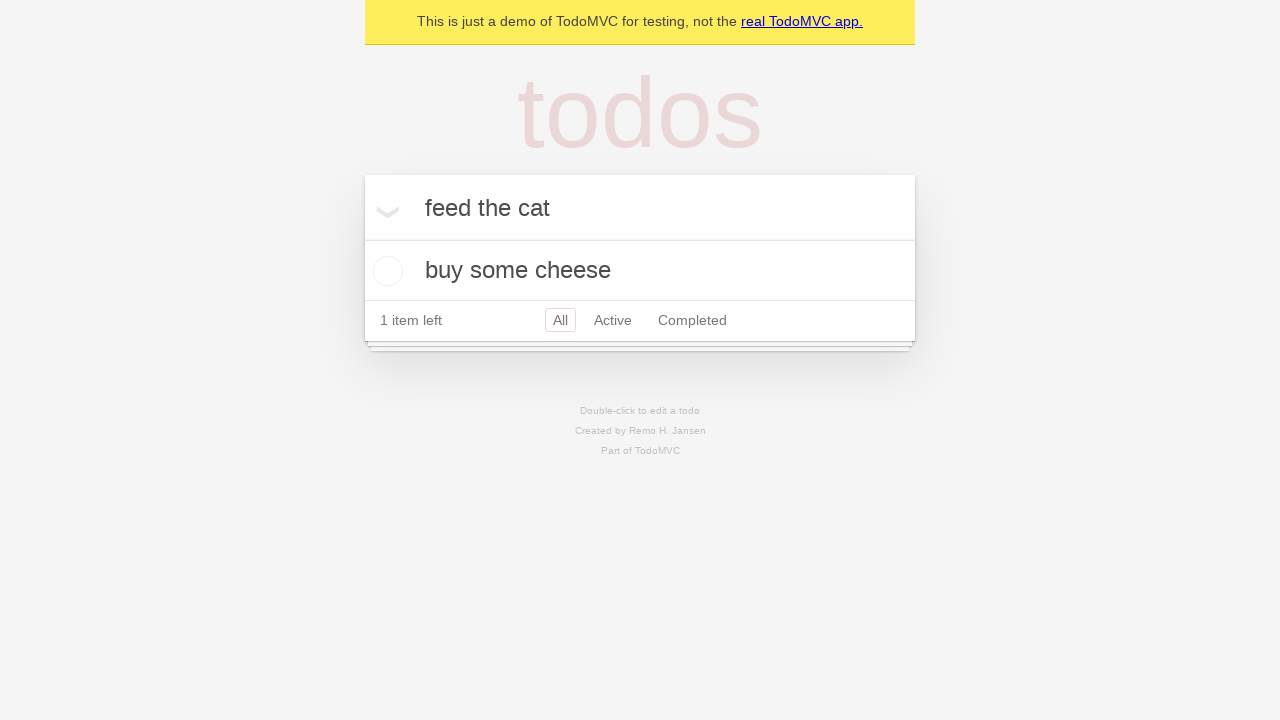

Pressed Enter to create second todo on internal:attr=[placeholder="What needs to be done?"i]
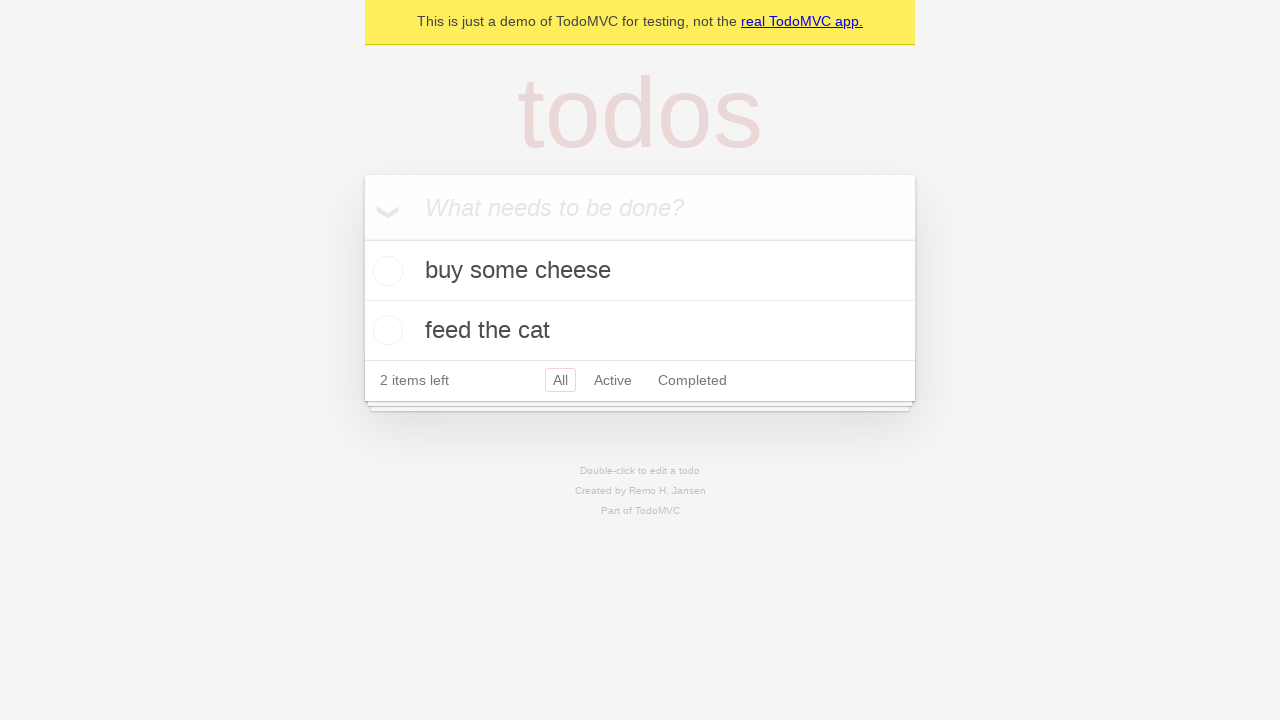

Filled todo input with 'book a doctors appointment' on internal:attr=[placeholder="What needs to be done?"i]
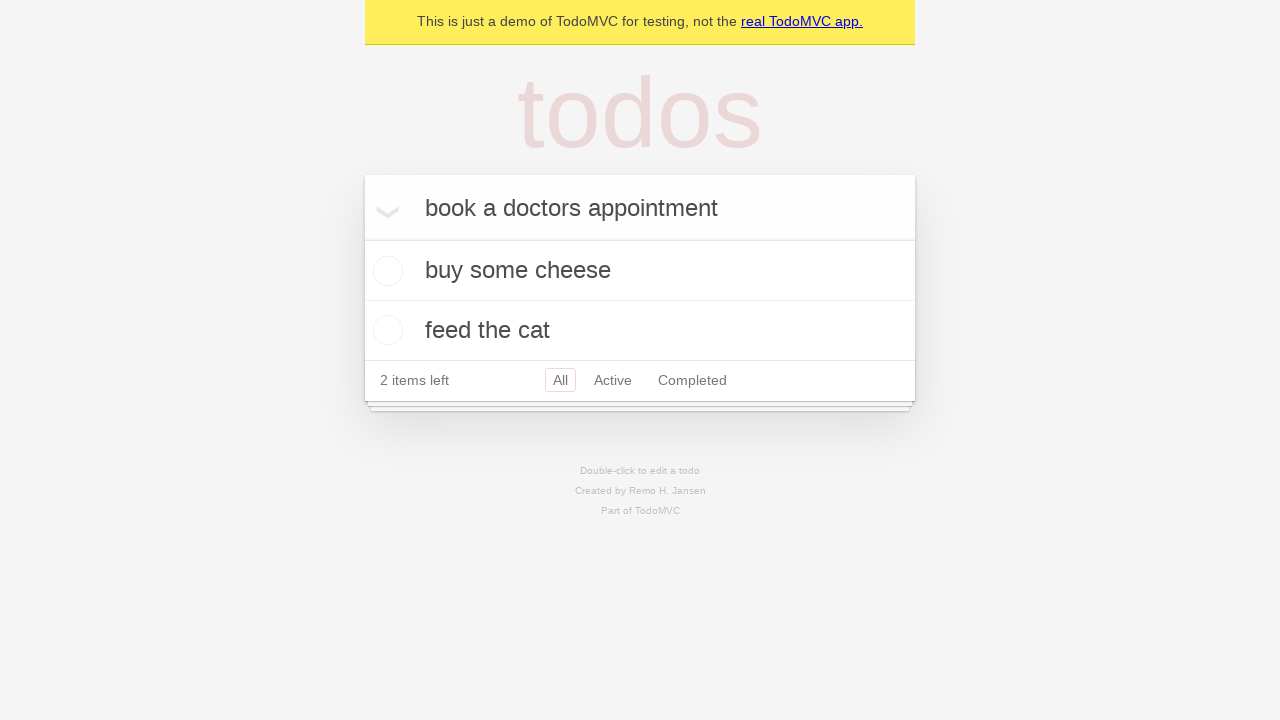

Pressed Enter to create third todo on internal:attr=[placeholder="What needs to be done?"i]
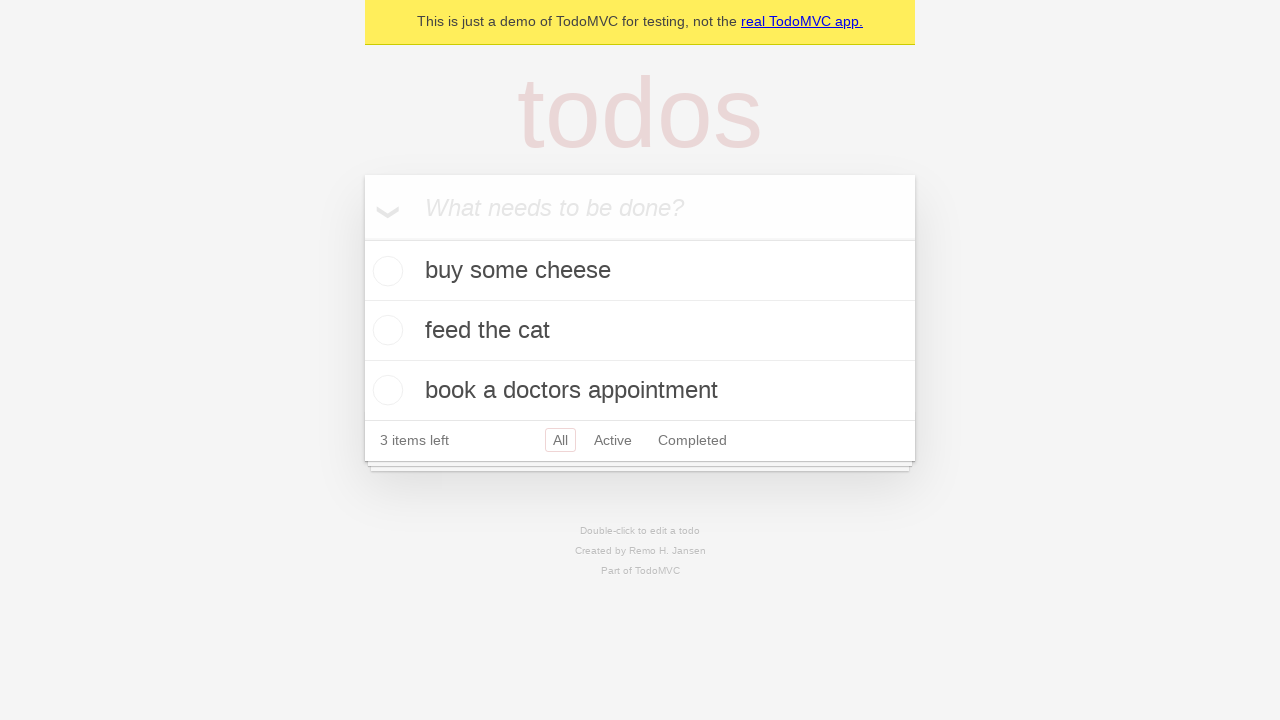

Located toggle all checkbox
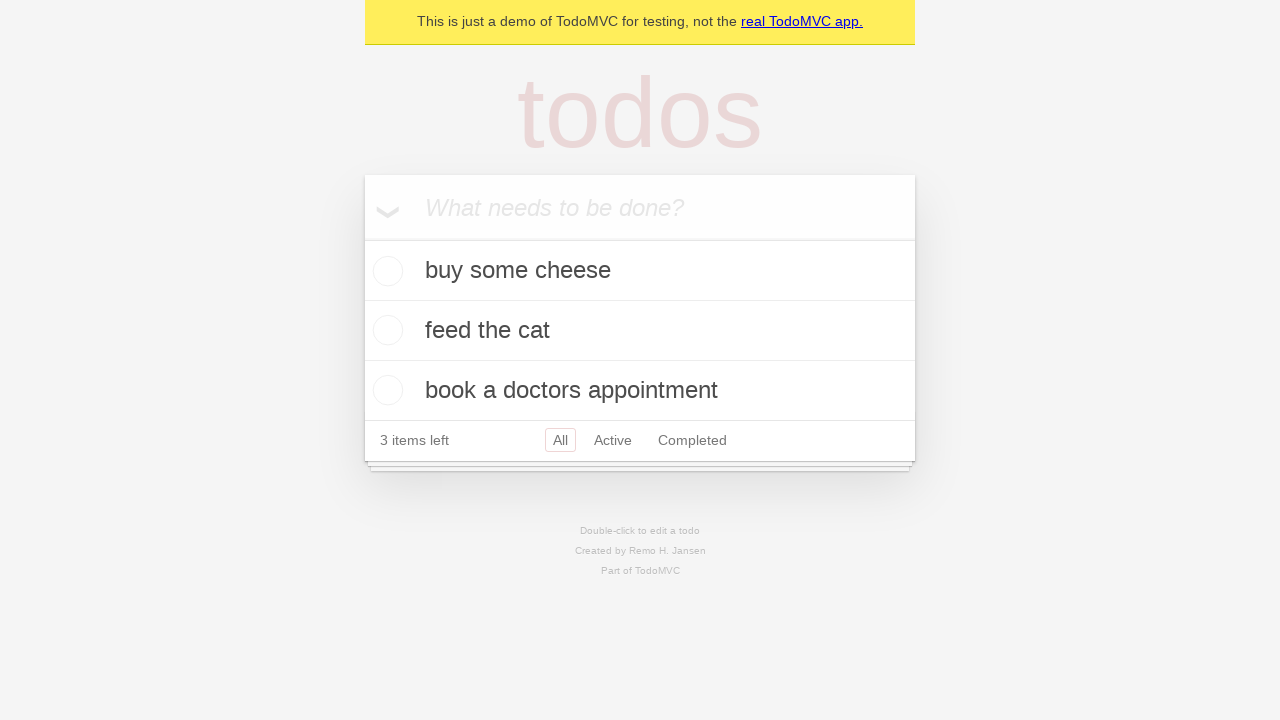

Clicked toggle all checkbox to mark all todos as complete at (362, 238) on internal:label="Mark all as complete"i
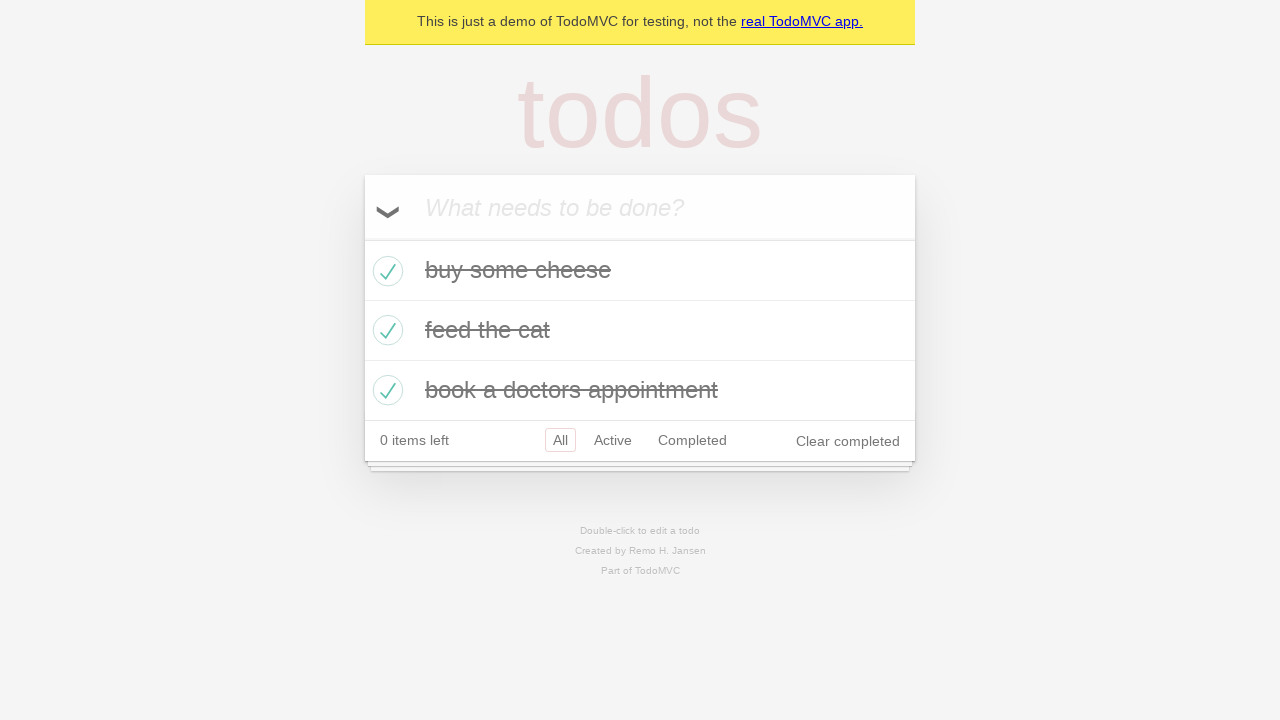

Clicked toggle all checkbox to unmark all todos as complete at (362, 238) on internal:label="Mark all as complete"i
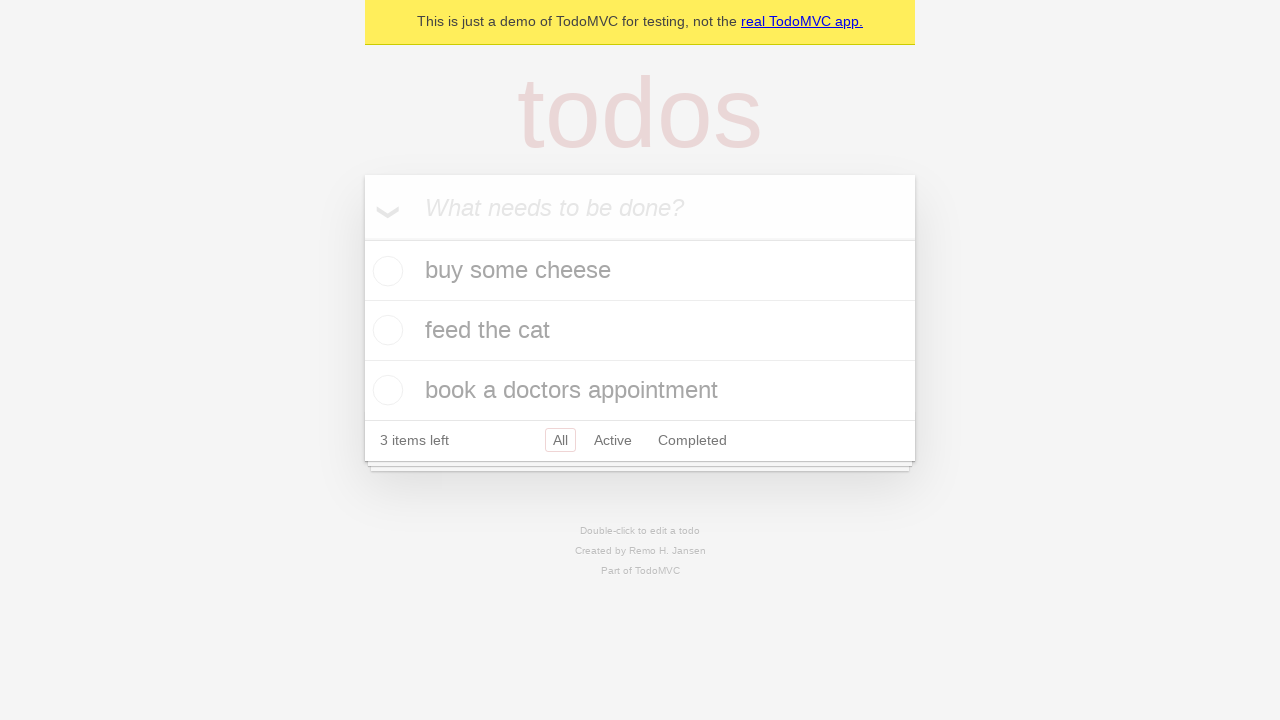

Waited for todo items to update after clearing complete state
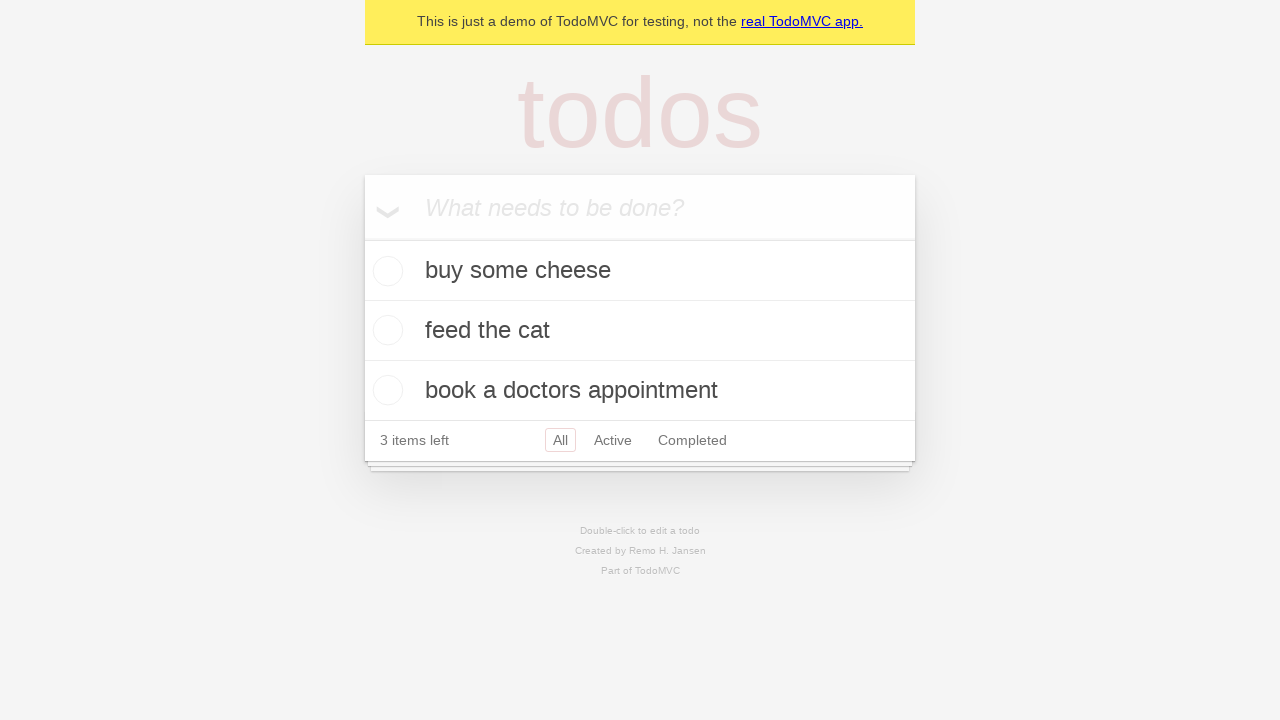

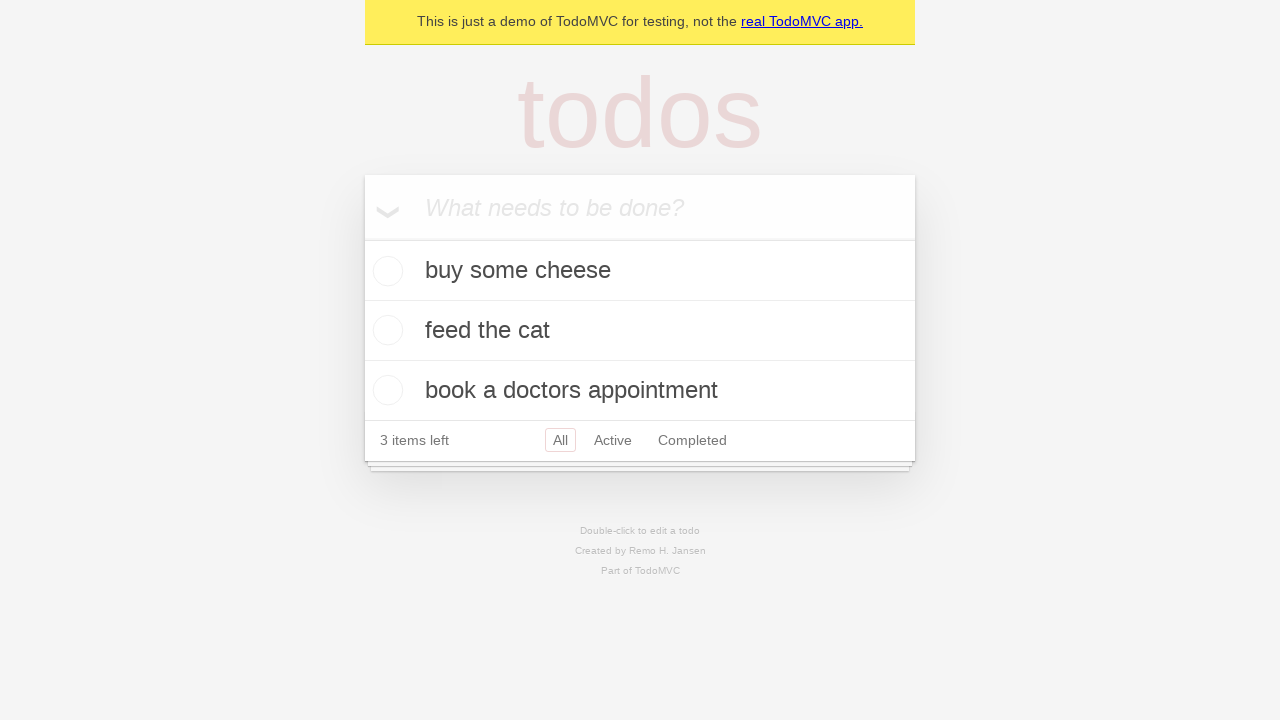